Tests adding todo items by filling the input field and pressing Enter, then verifying the items appear in the list

Starting URL: https://demo.playwright.dev/todomvc

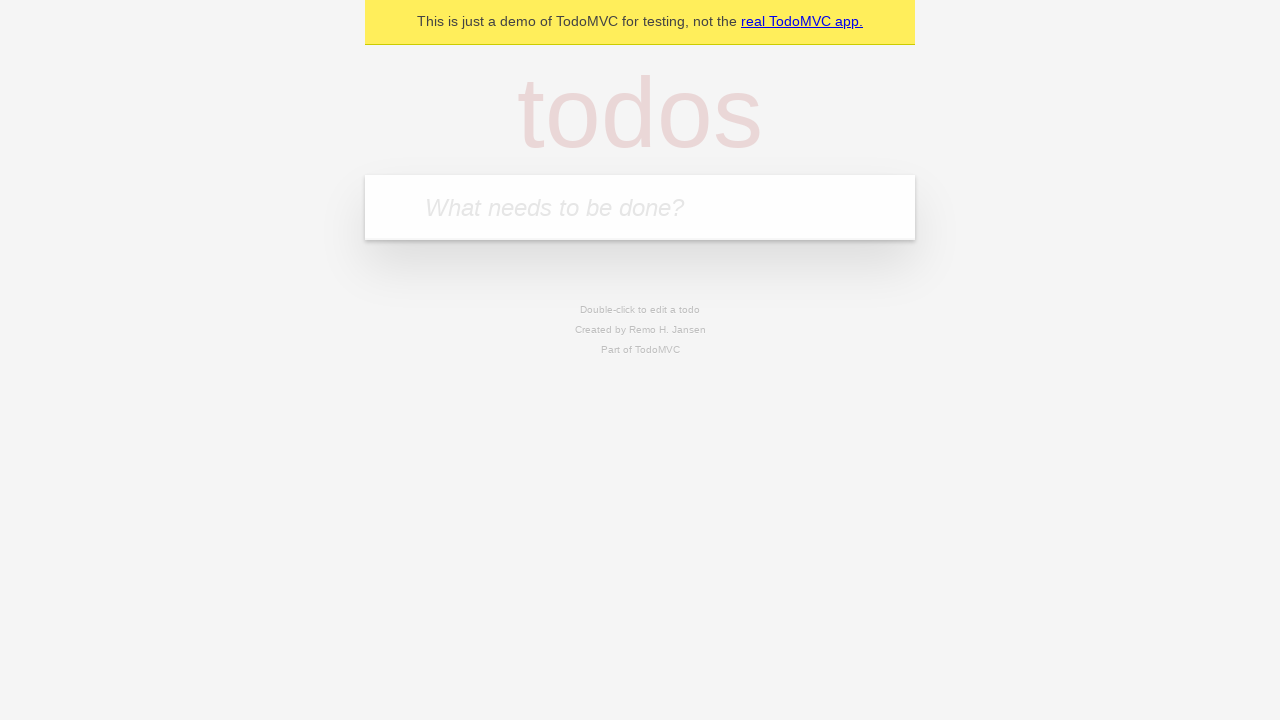

Filled todo input with 'buy some cheese' on internal:attr=[placeholder="What needs to be done?"i]
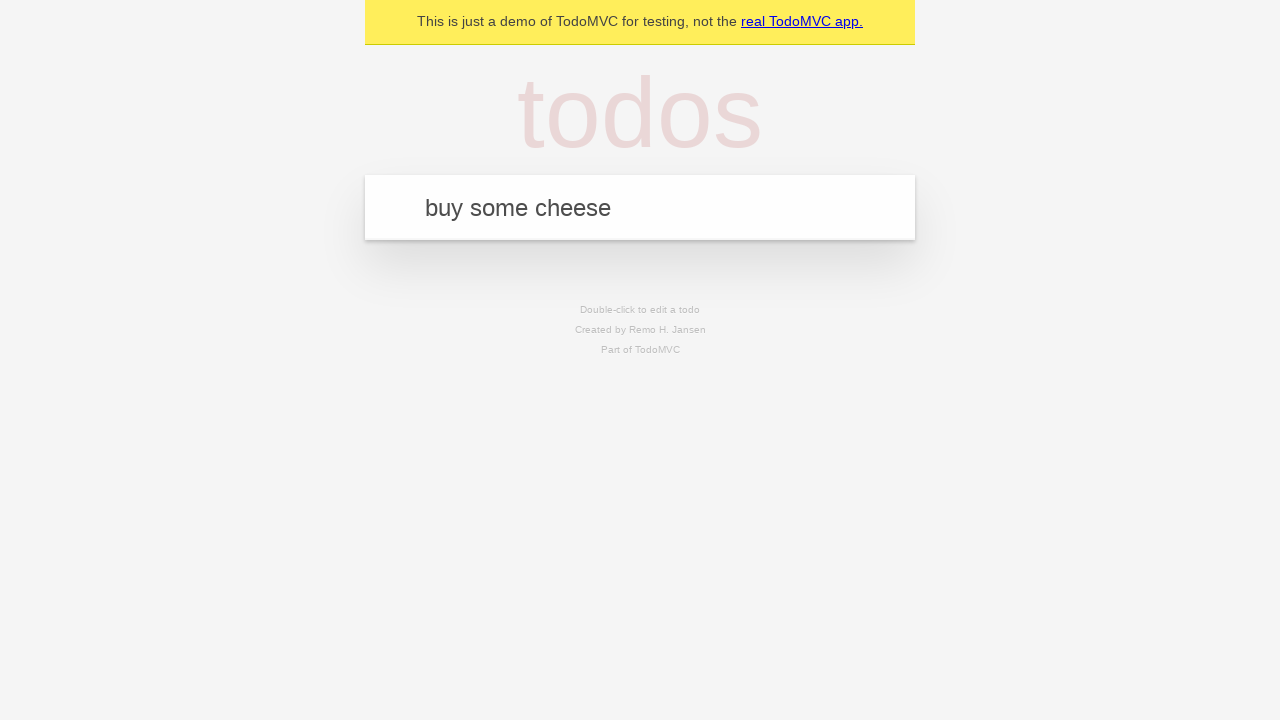

Pressed Enter to add first todo item on internal:attr=[placeholder="What needs to be done?"i]
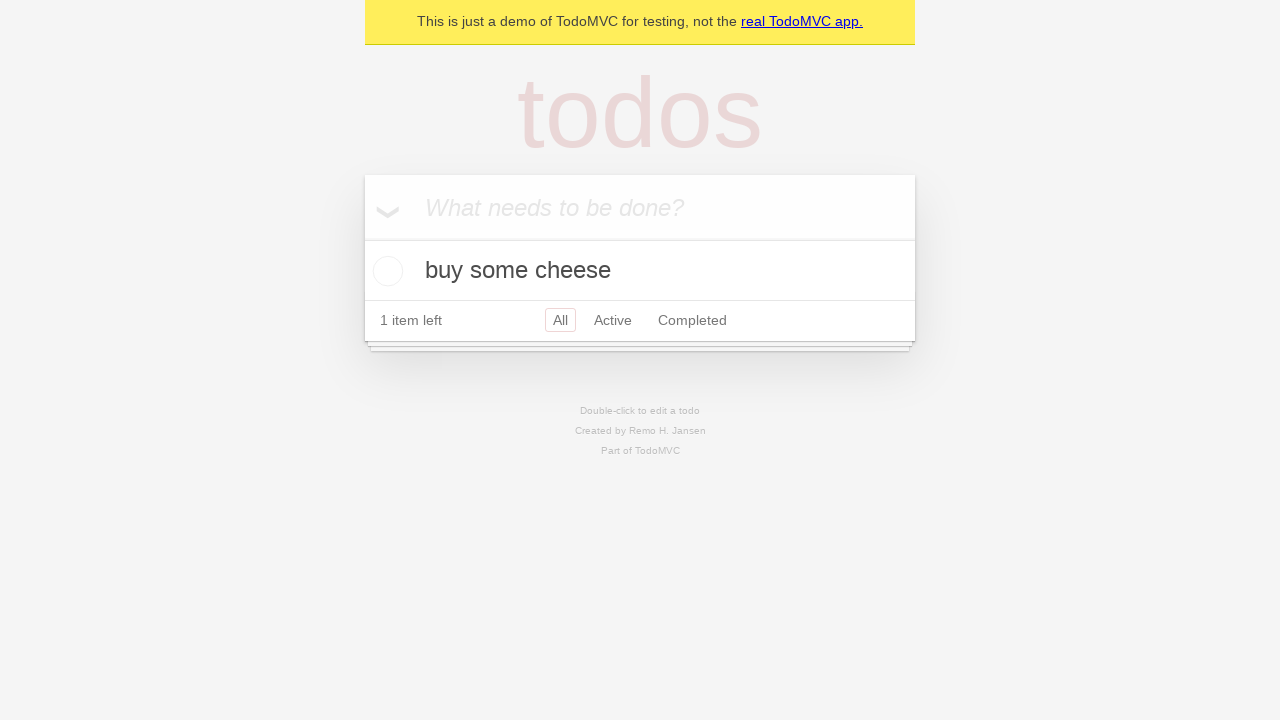

First todo item appeared in the list
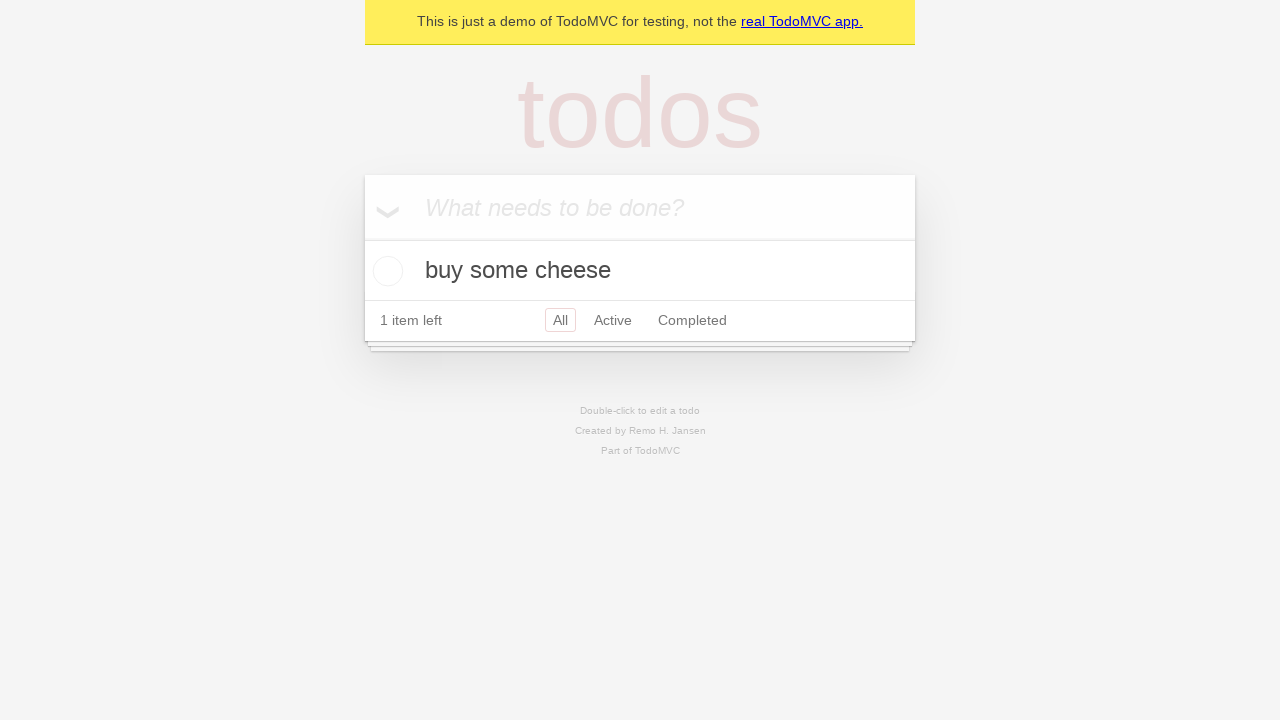

Filled todo input with 'feed the cat' on internal:attr=[placeholder="What needs to be done?"i]
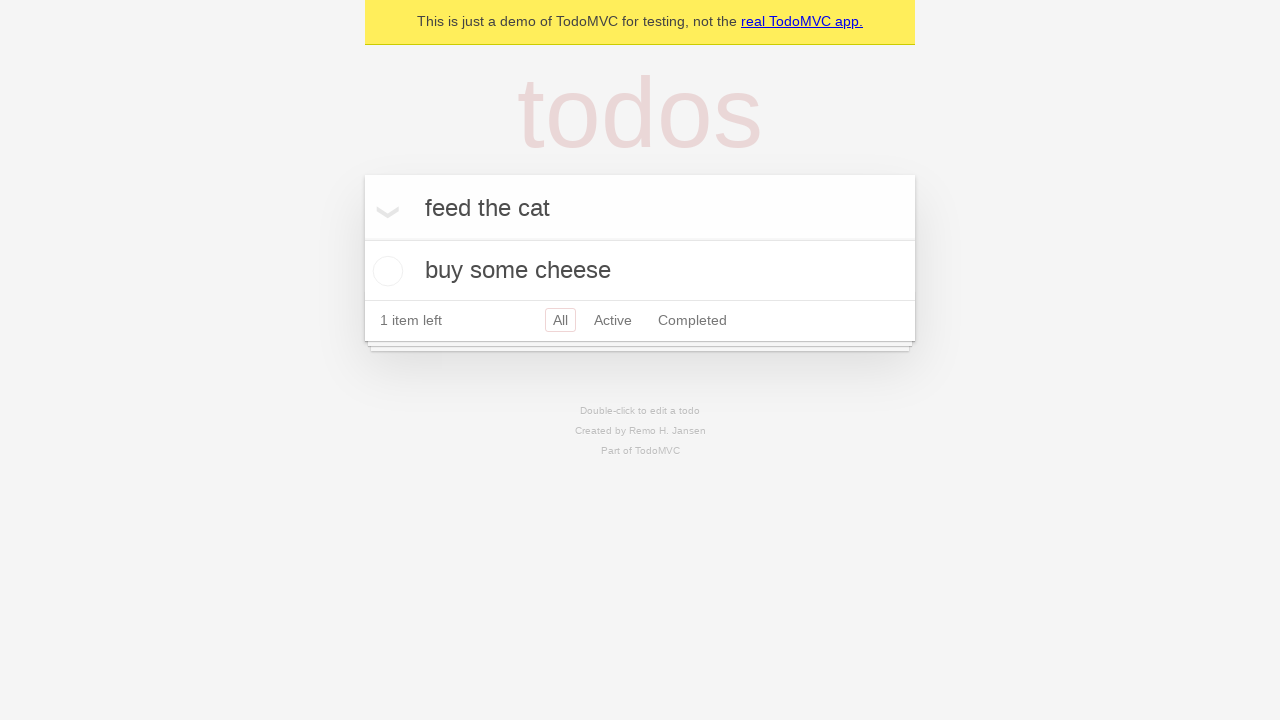

Pressed Enter to add second todo item on internal:attr=[placeholder="What needs to be done?"i]
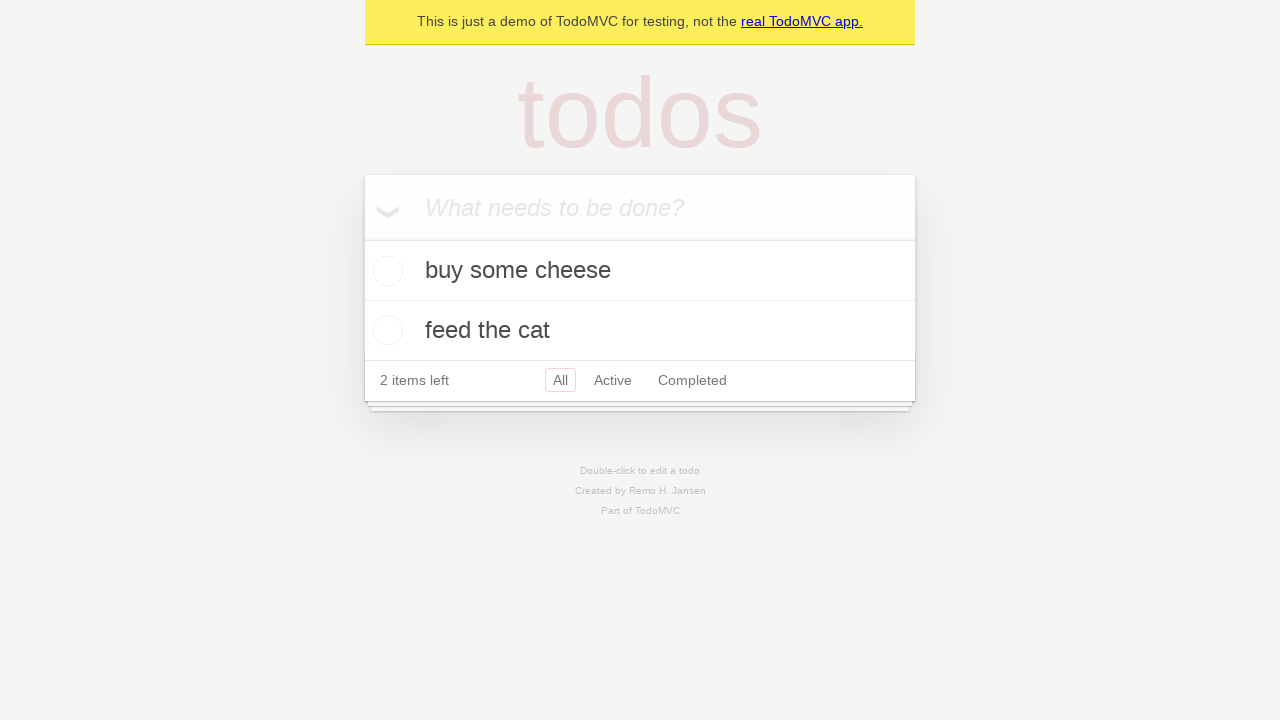

Verified both todo items are visible in the list
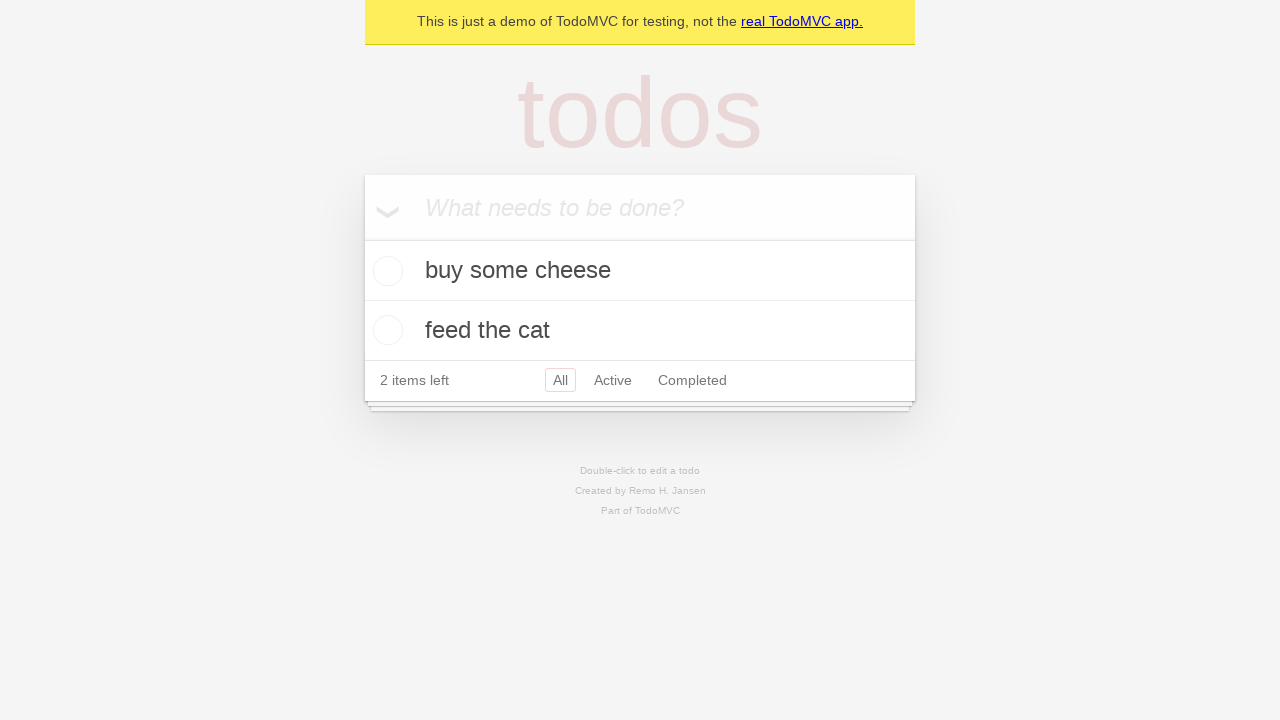

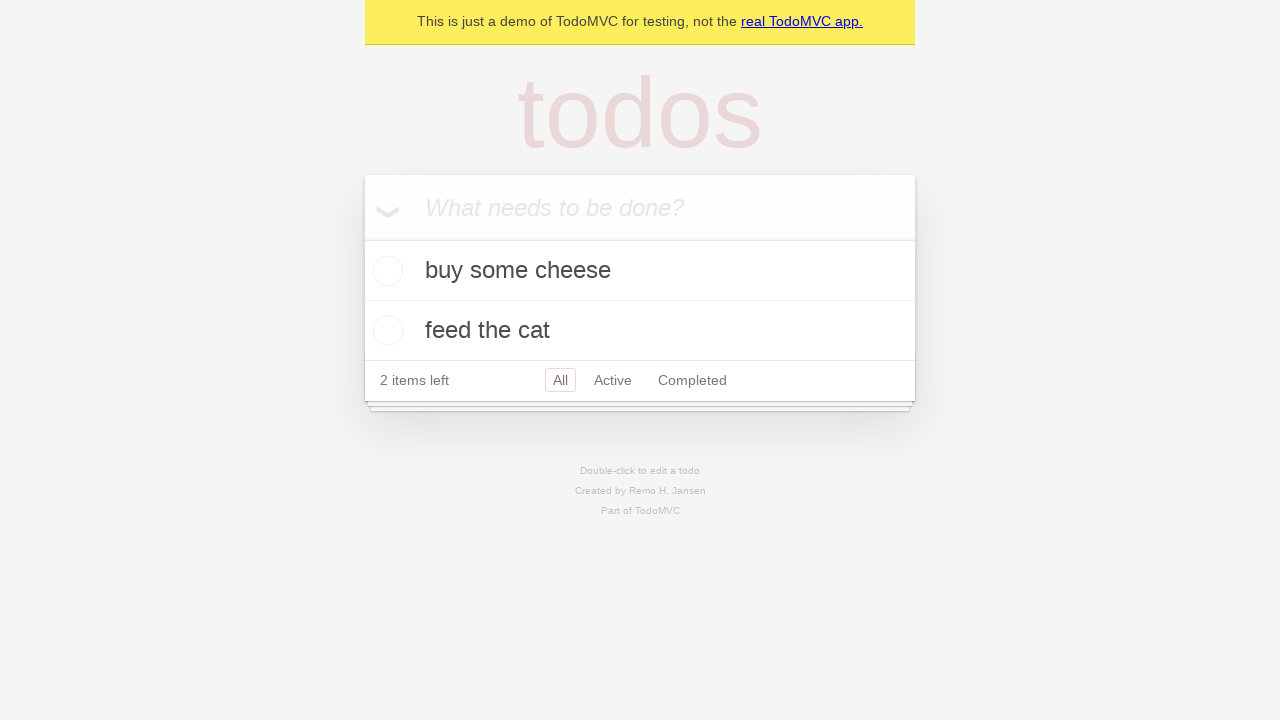